Tests clicking on a dropdown element on a test automation practice page

Starting URL: https://omayo.blogspot.com/

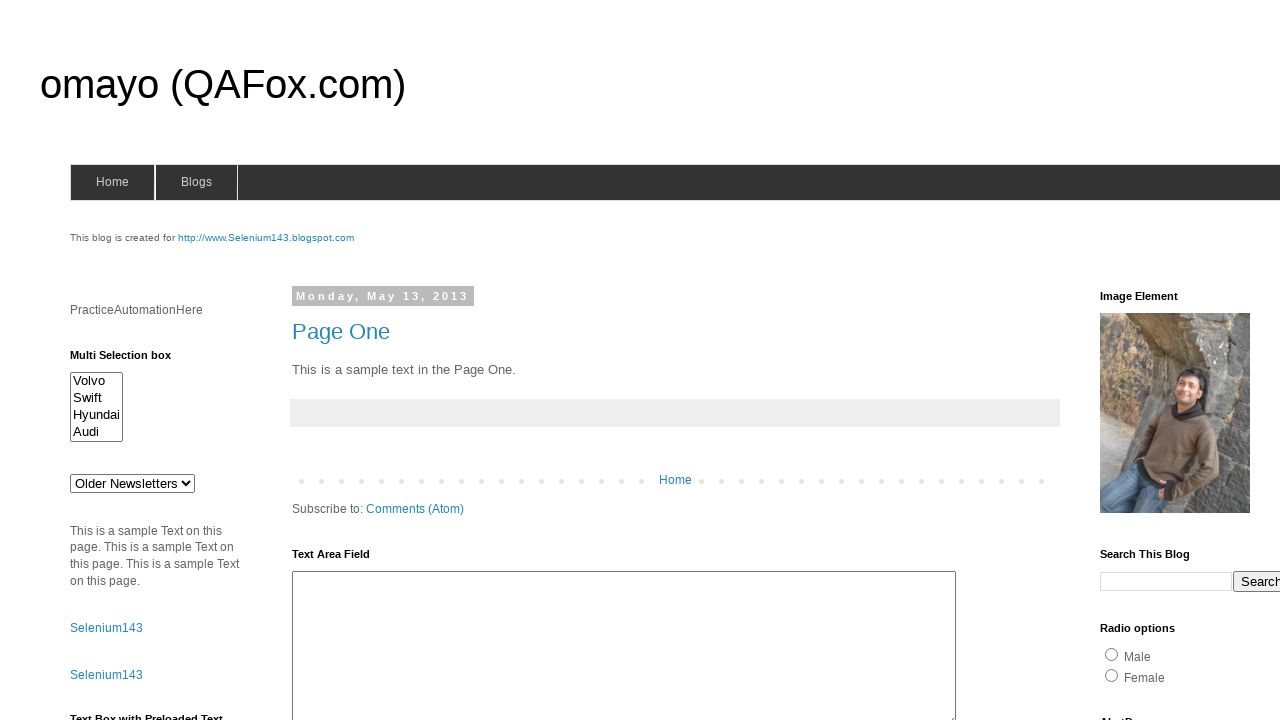

Navigated to test automation practice page
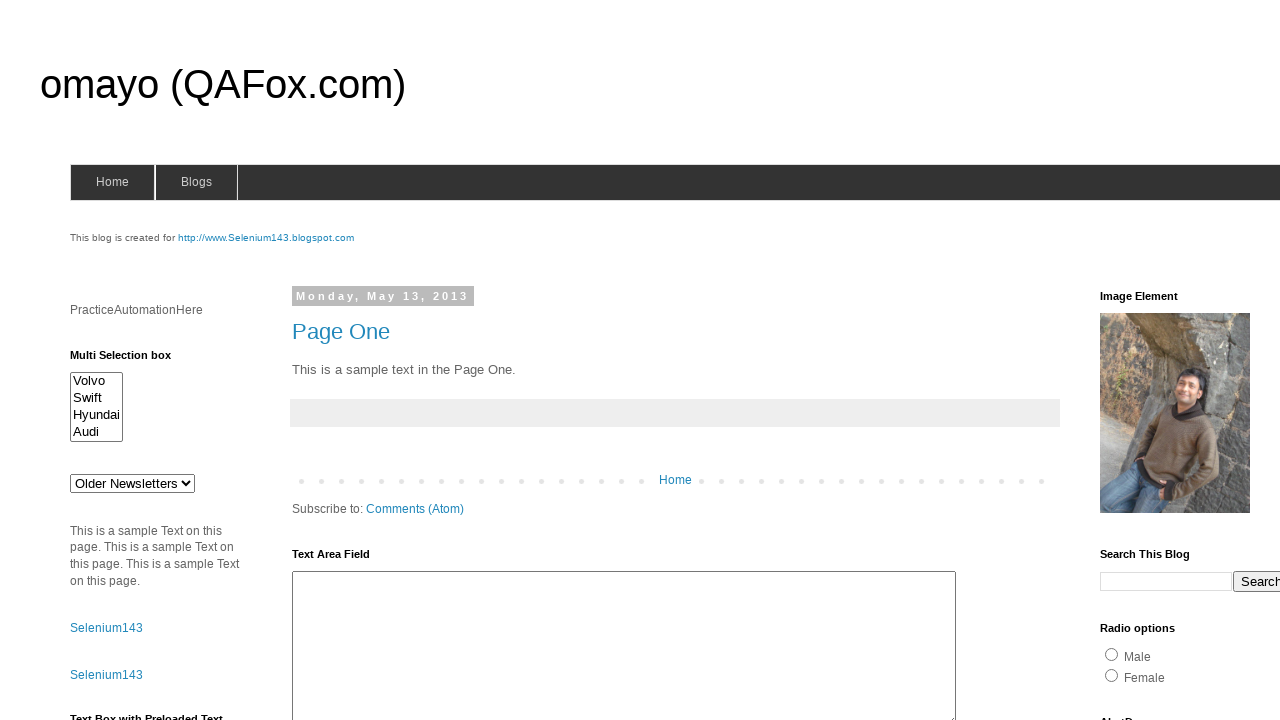

Clicked on dropdown element with id 'drop1' at (132, 483) on #drop1
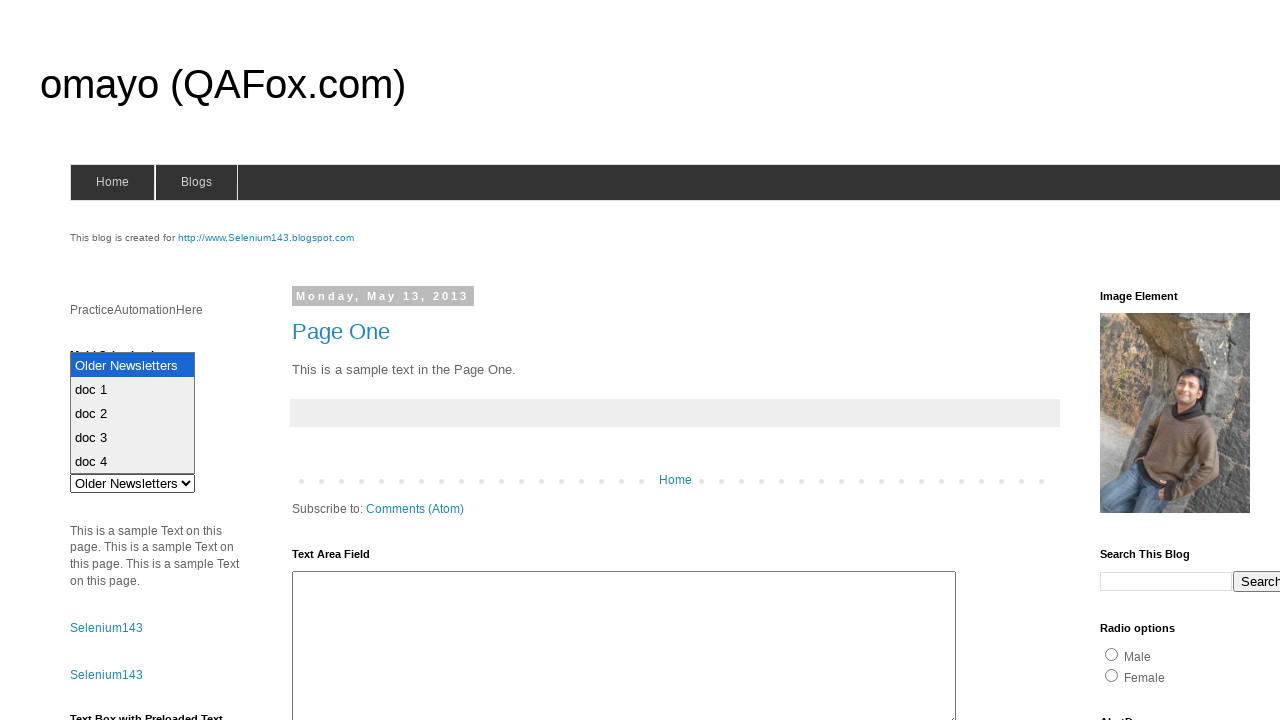

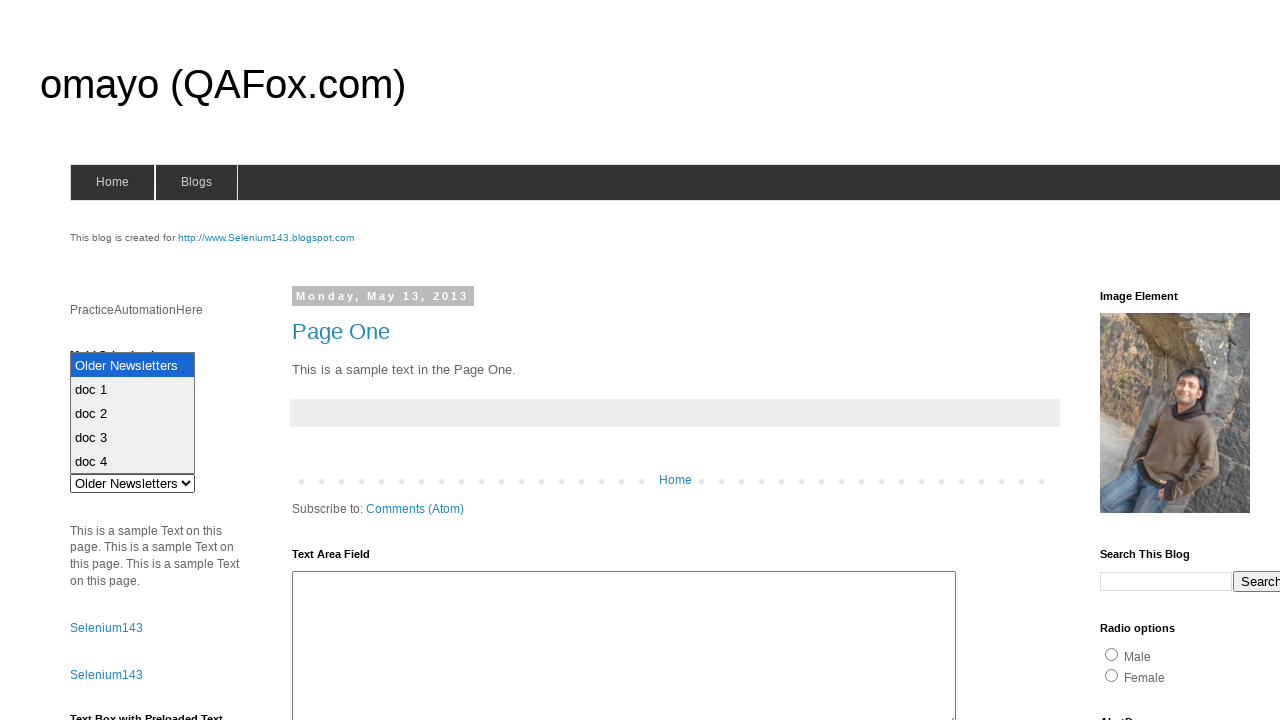